Navigates to W3Schools homepage and verifies that link elements are present and displayed on the page

Starting URL: https://www.w3schools.com/

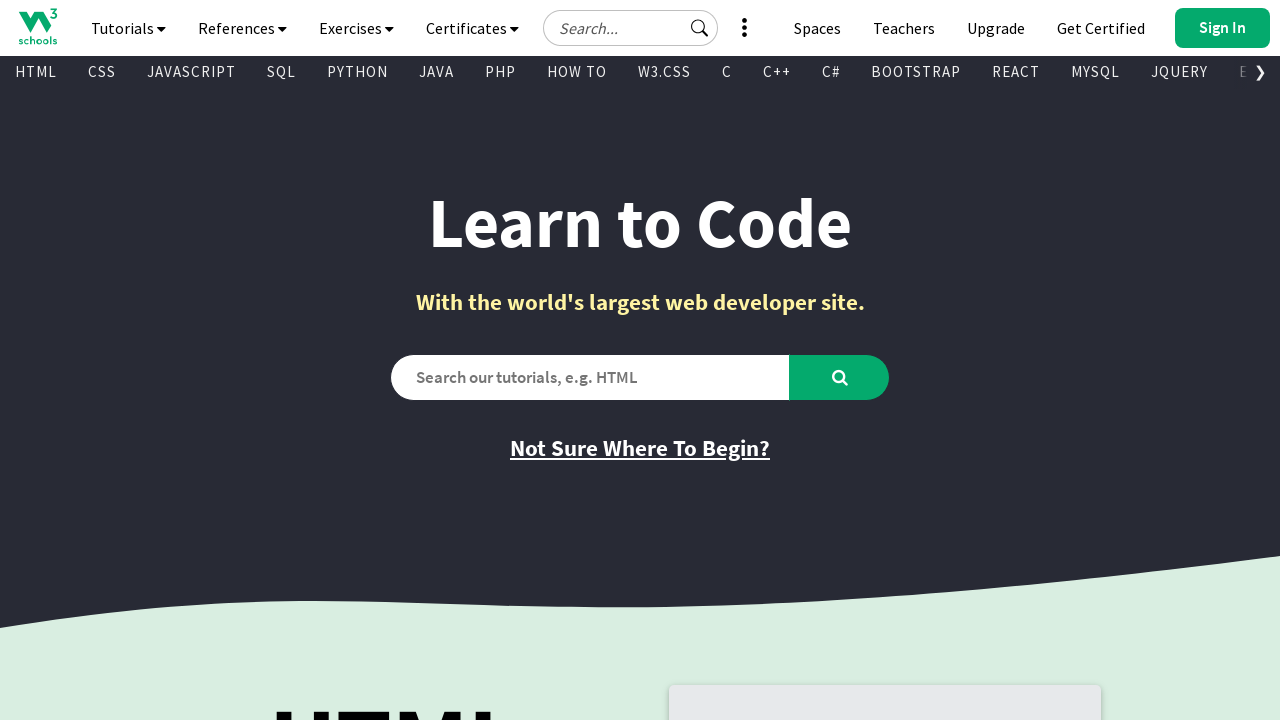

Navigated to W3Schools homepage
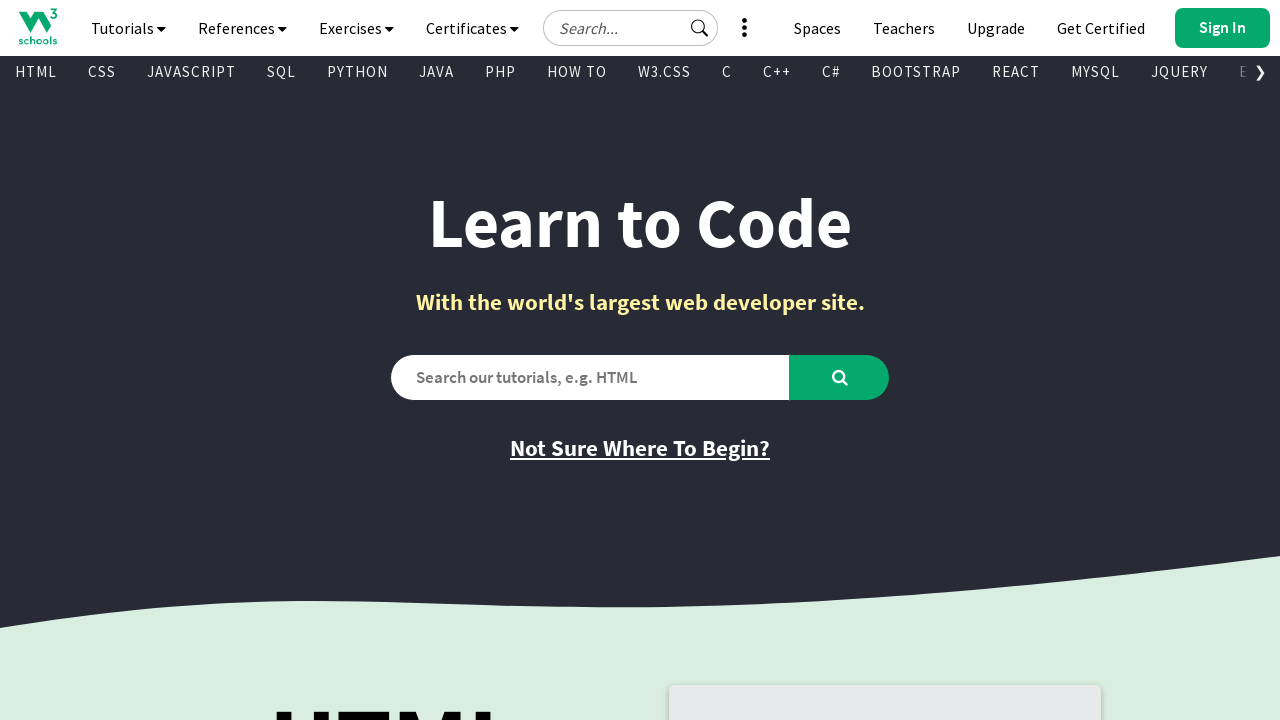

Link elements loaded on the page
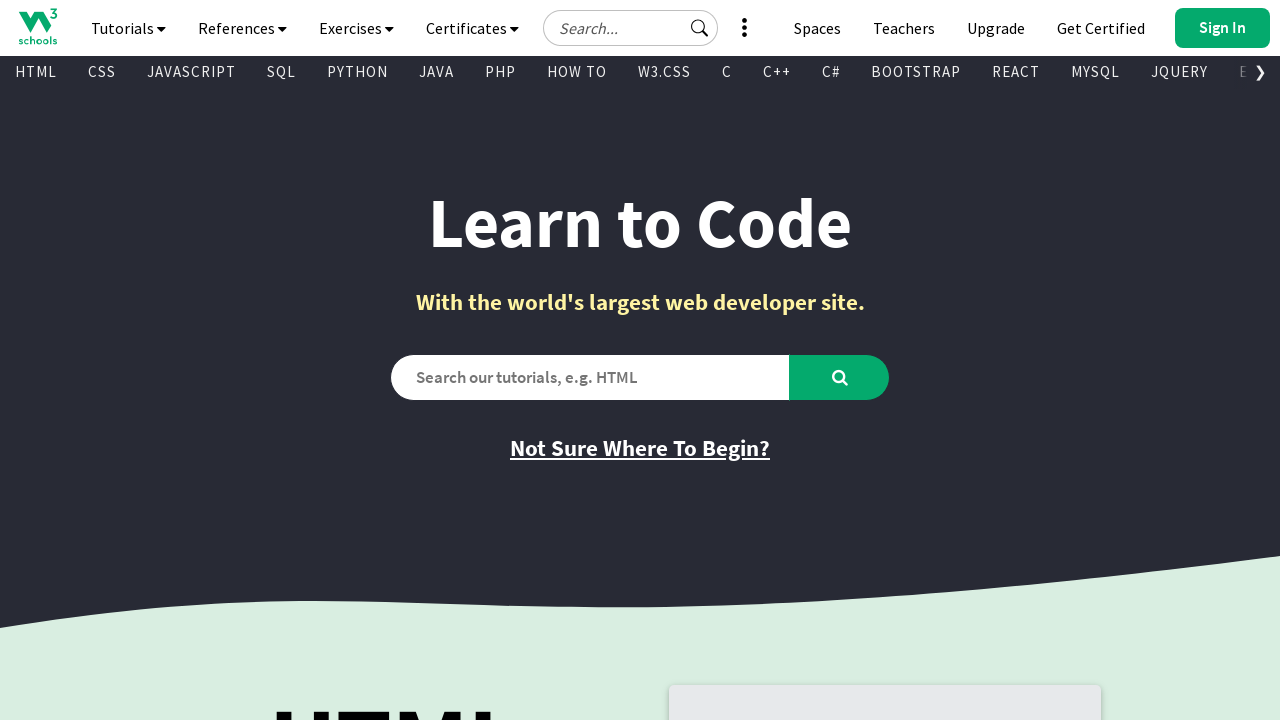

Retrieved all link elements from the page
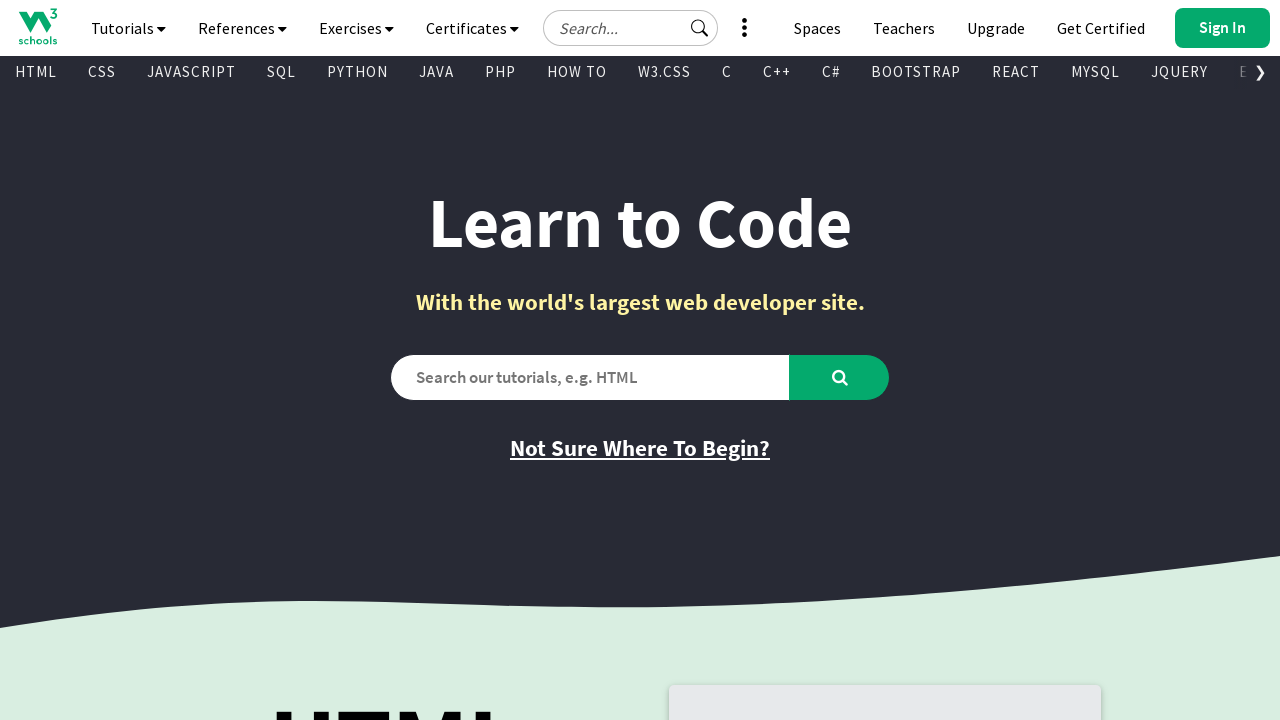

Verified that 5 visible links are present on the page
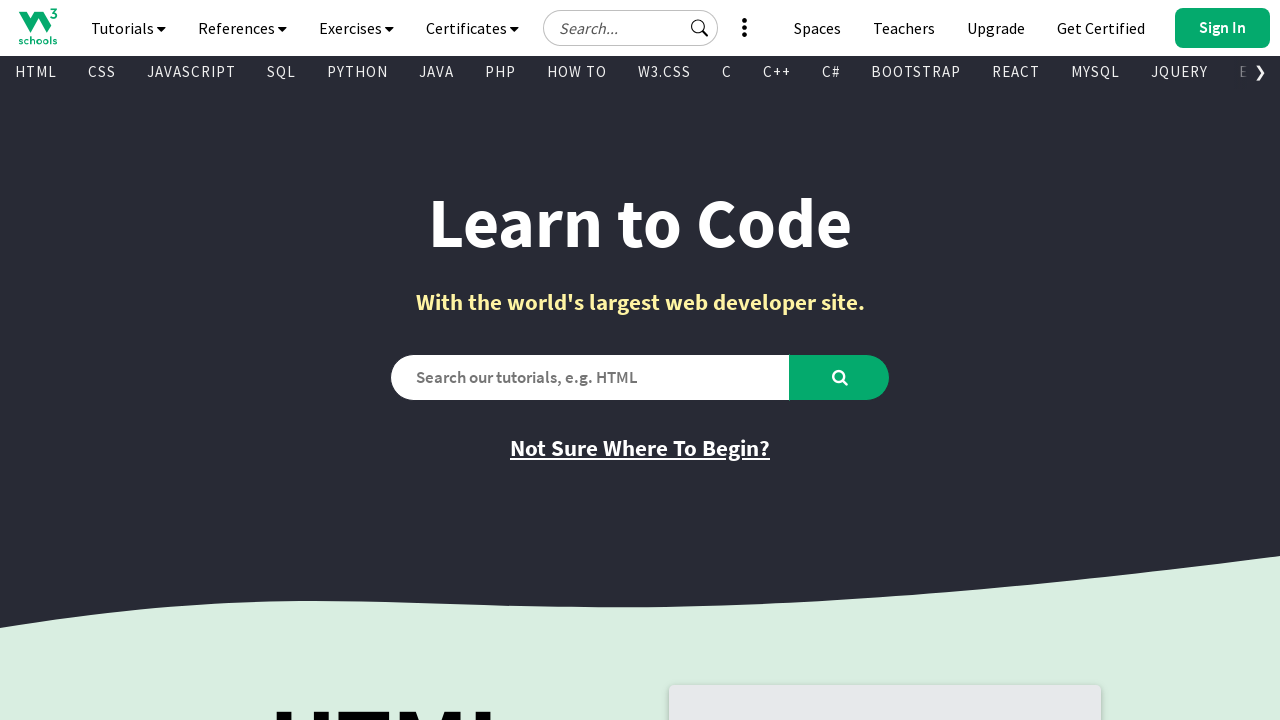

Assertion passed: at least 5 visible links found on W3Schools homepage
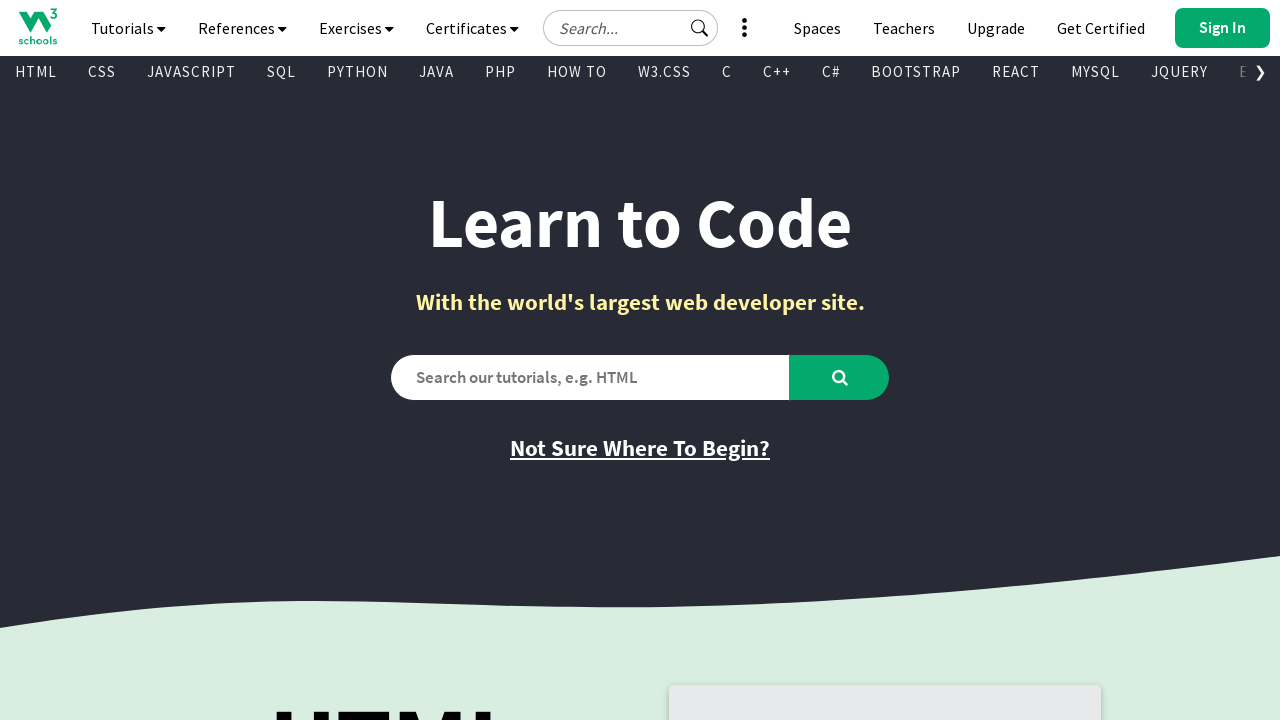

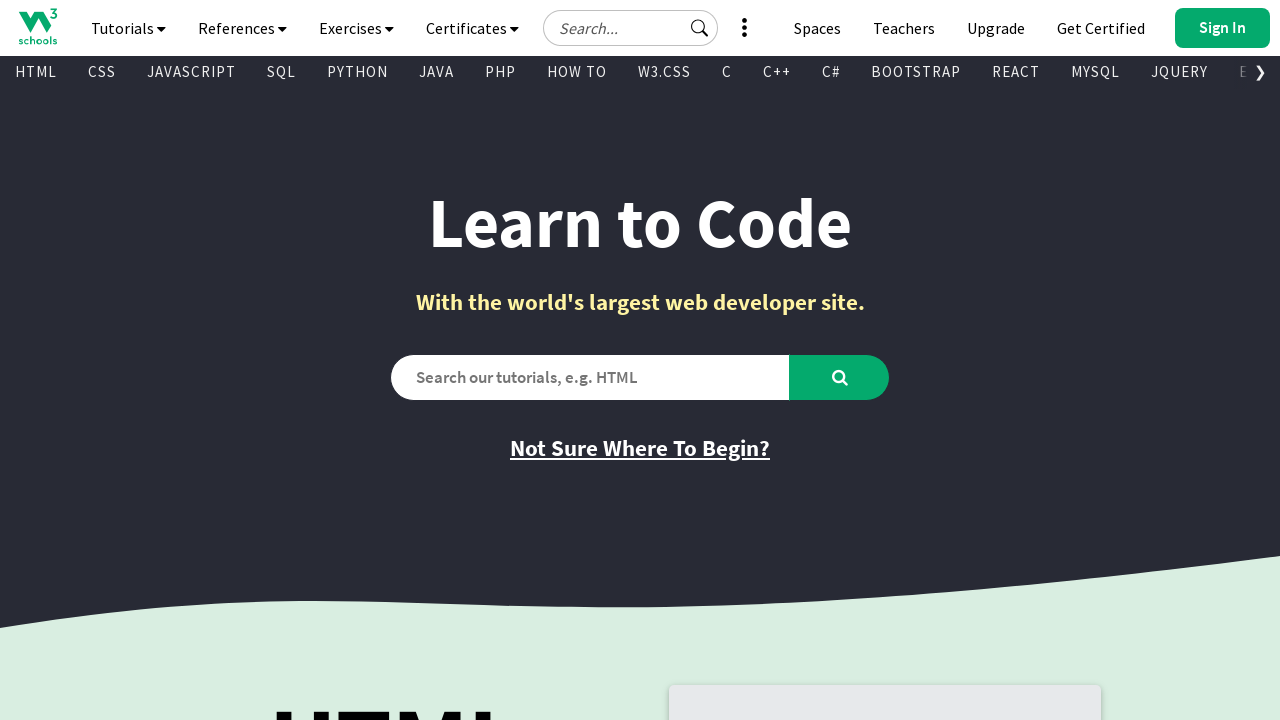